Tests drag and drop functionality on the jQuery UI droppable demo page by dragging an element from source to target location within an iframe

Starting URL: https://jqueryui.com/droppable/

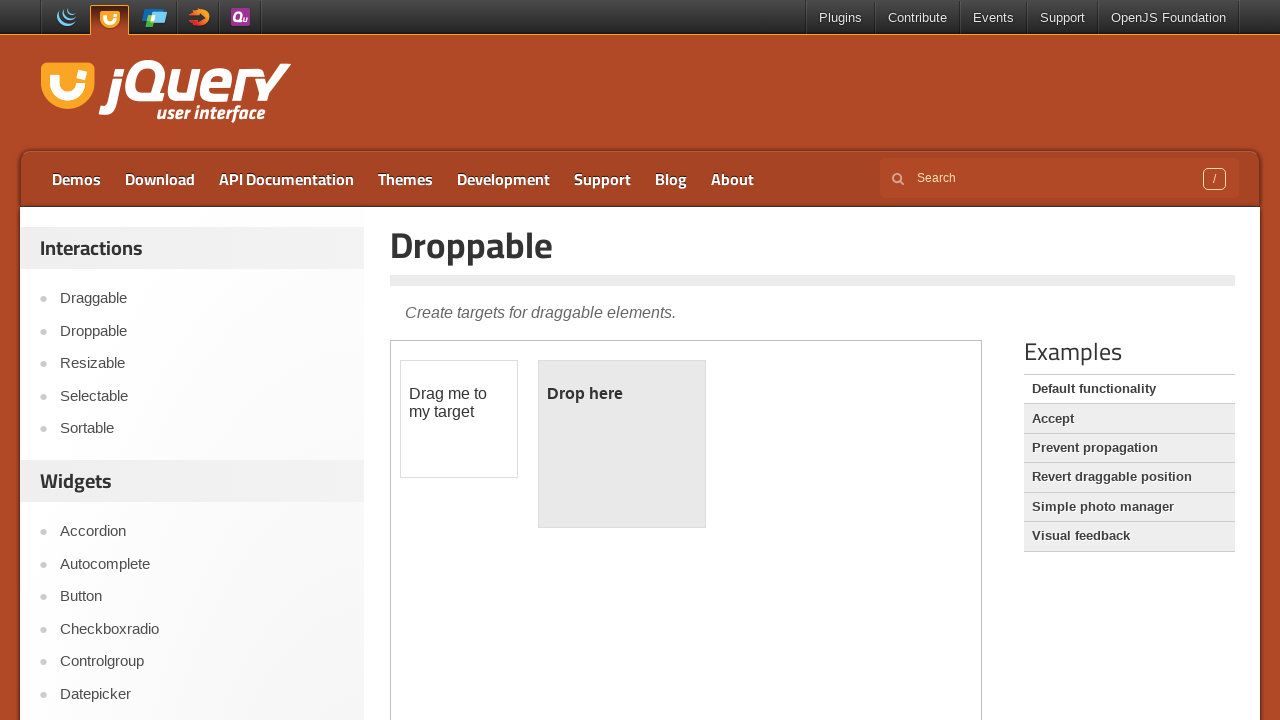

Located the iframe containing drag and drop elements
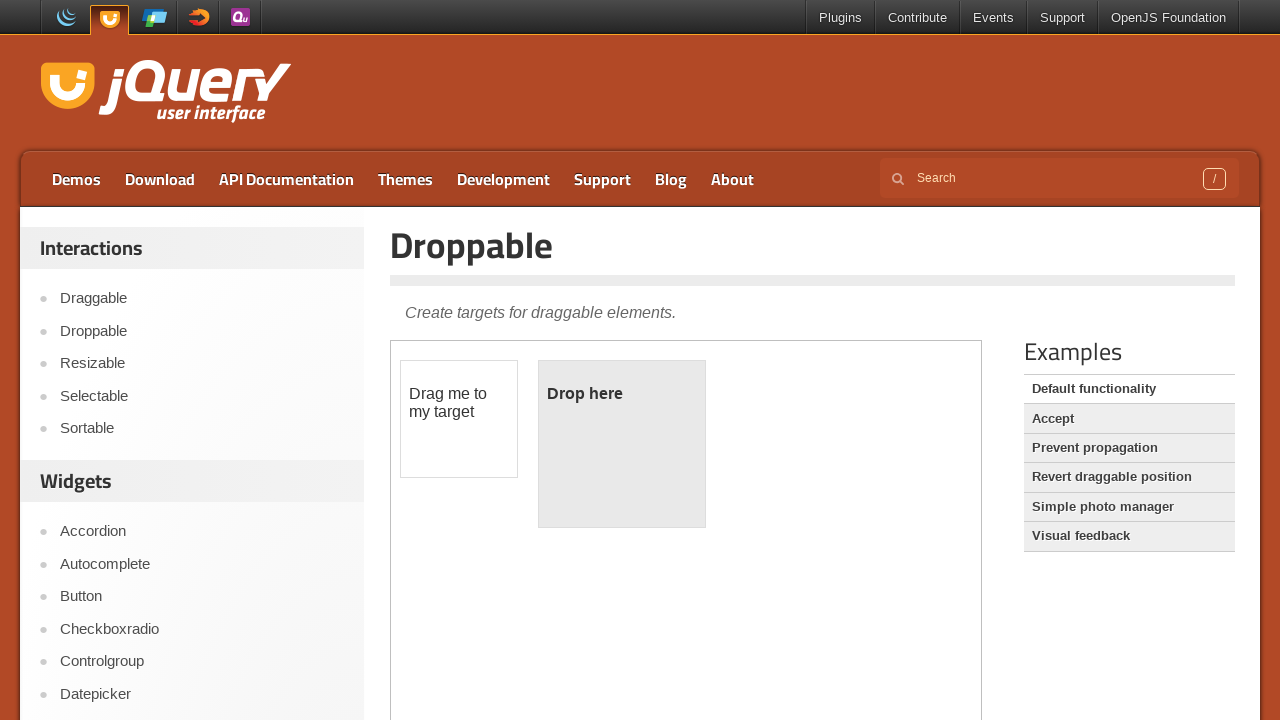

Located the draggable source element
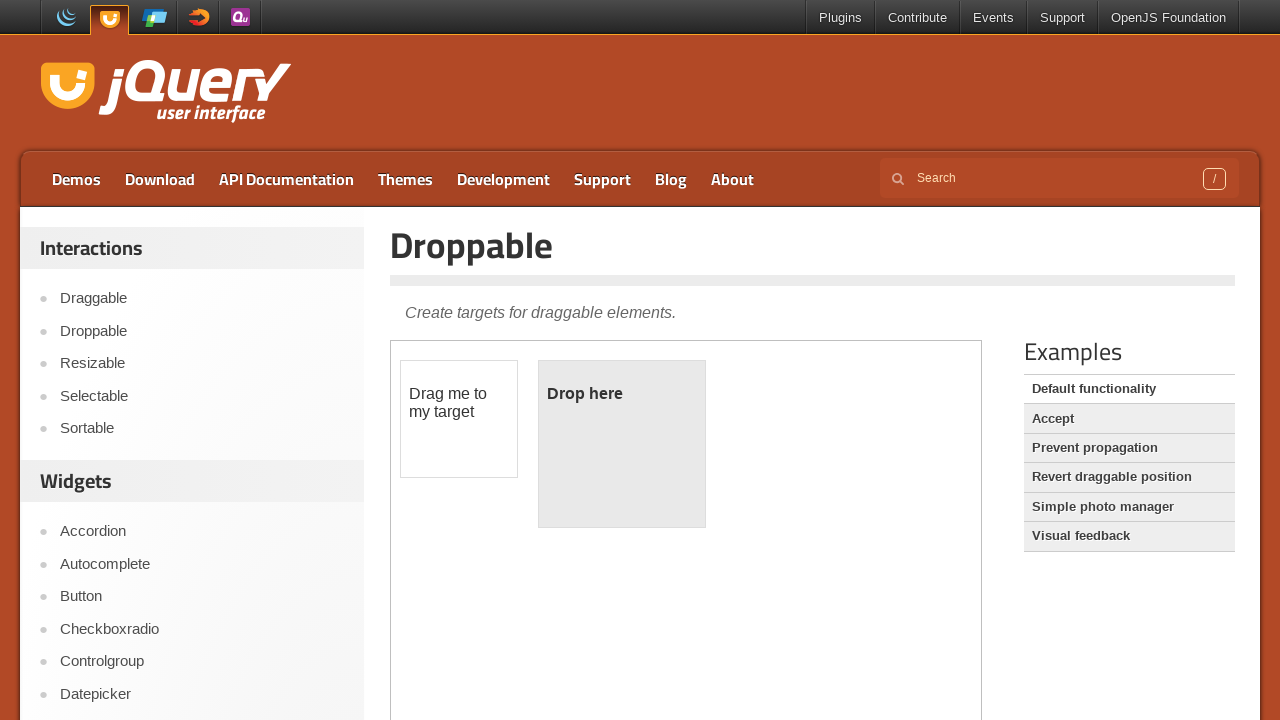

Located the droppable target element
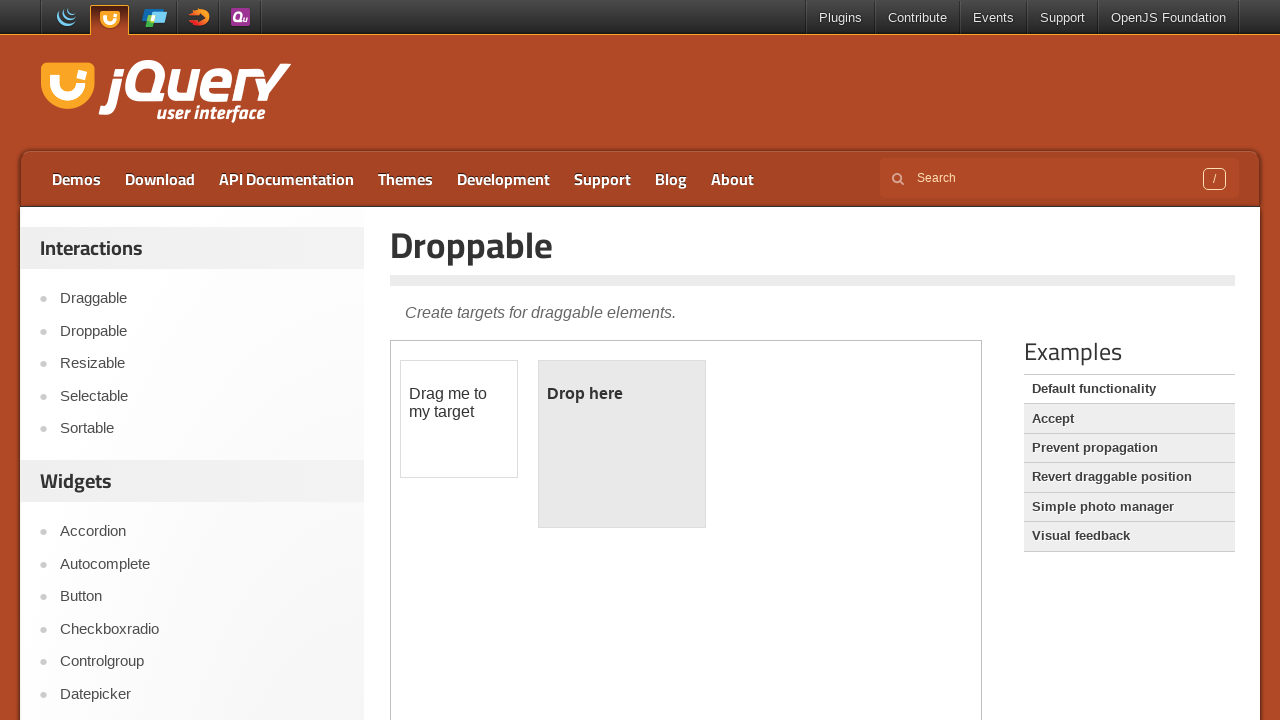

Dragged element from source to target location within the iframe at (622, 444)
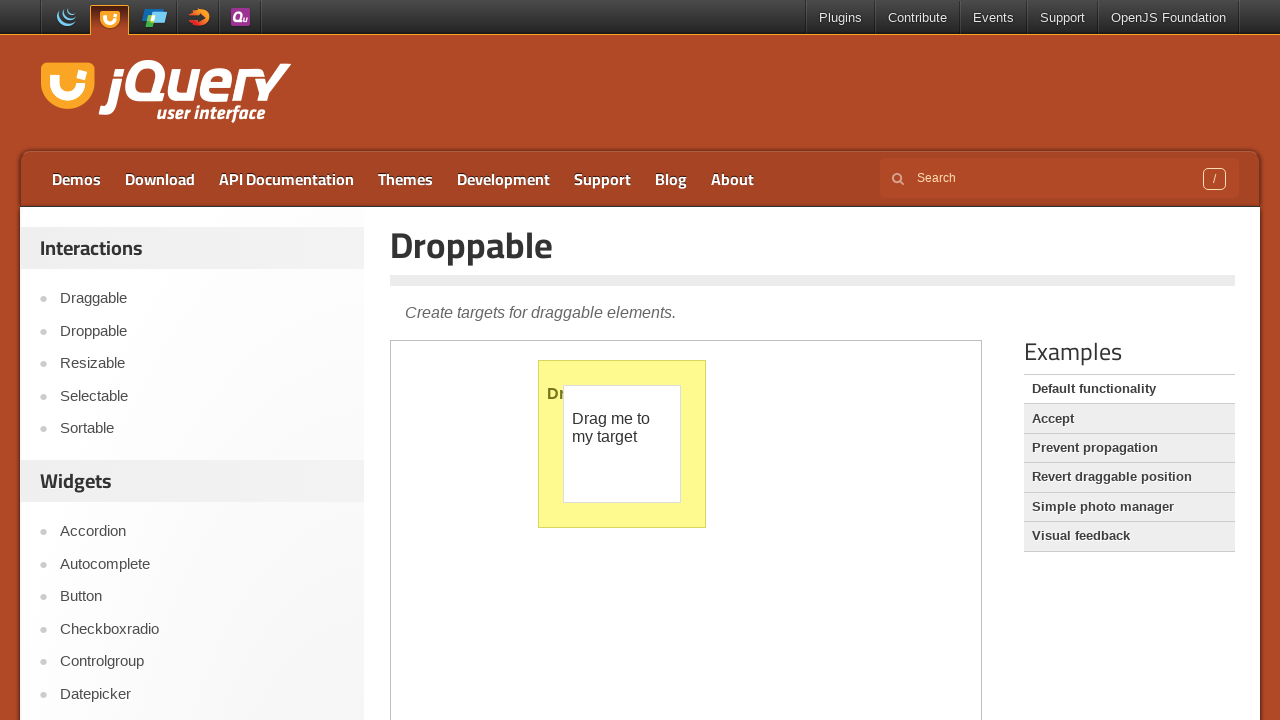

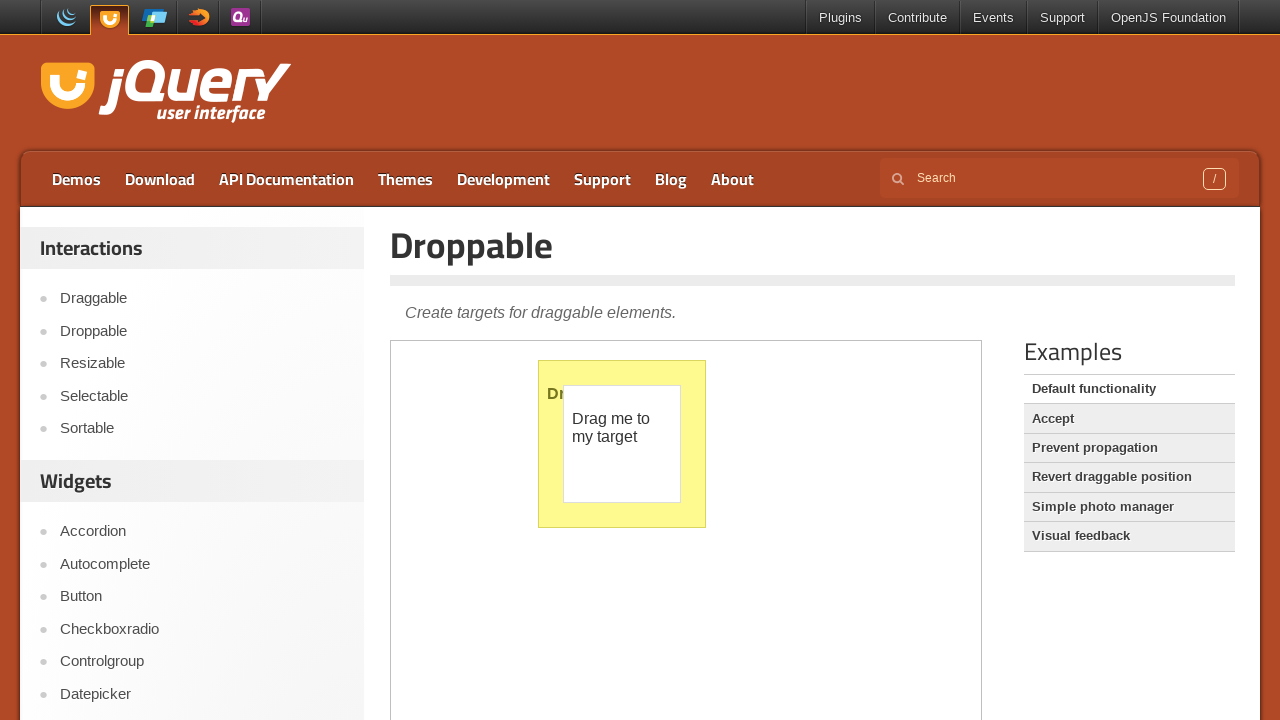